Navigates to the JQuery UI Menus page to test jQuery menu functionality

Starting URL: https://the-internet.herokuapp.com/

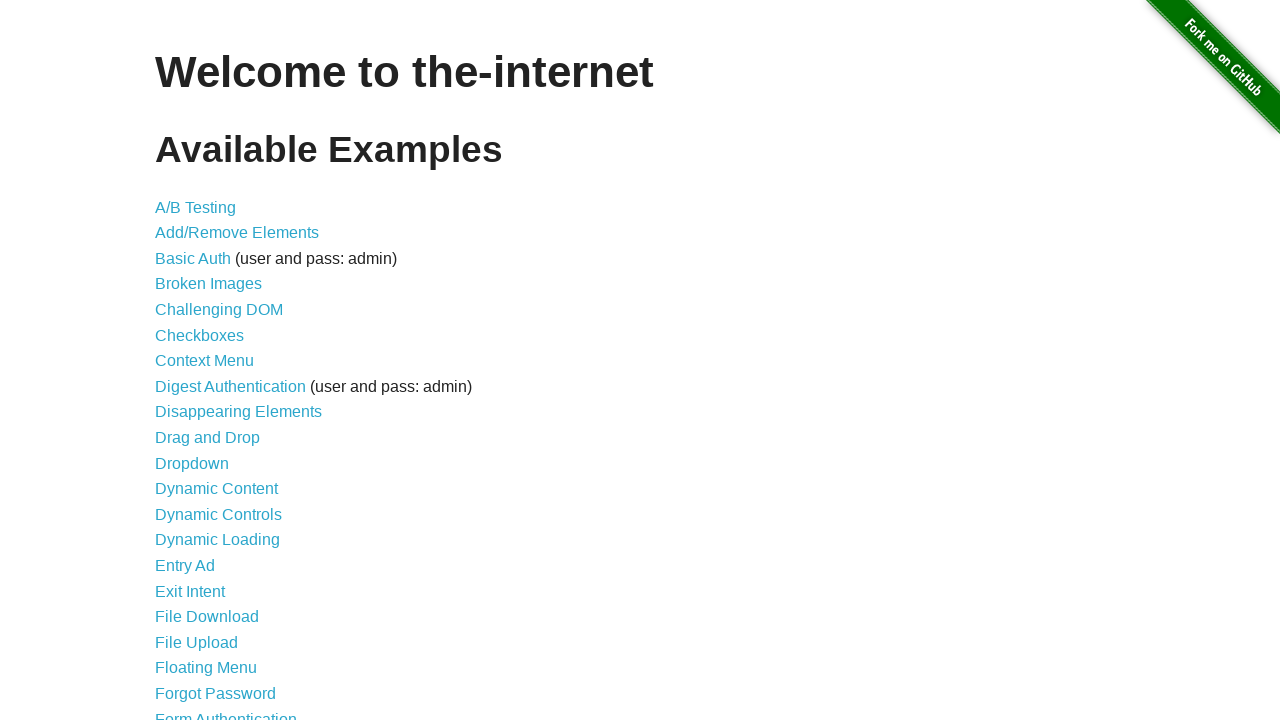

Clicked on JQuery UI Menus link at (216, 360) on text=JQuery UI Menus
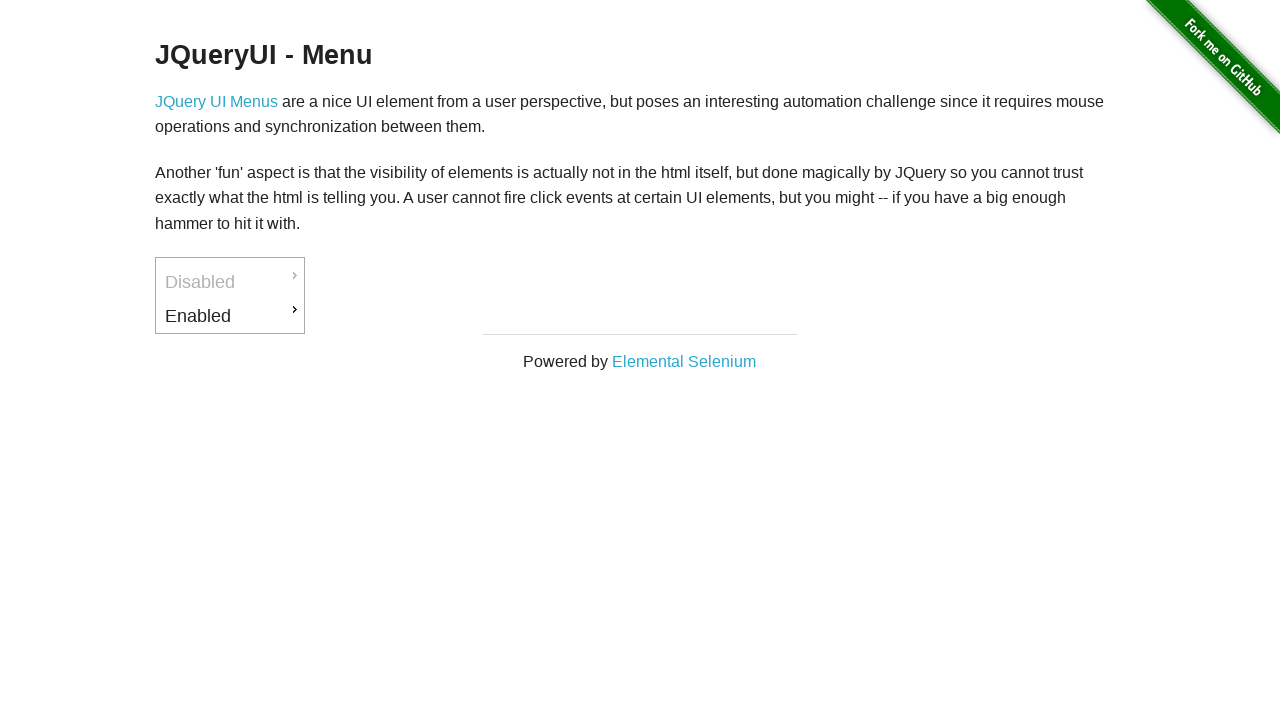

jQuery menu page loaded and #menu element is visible
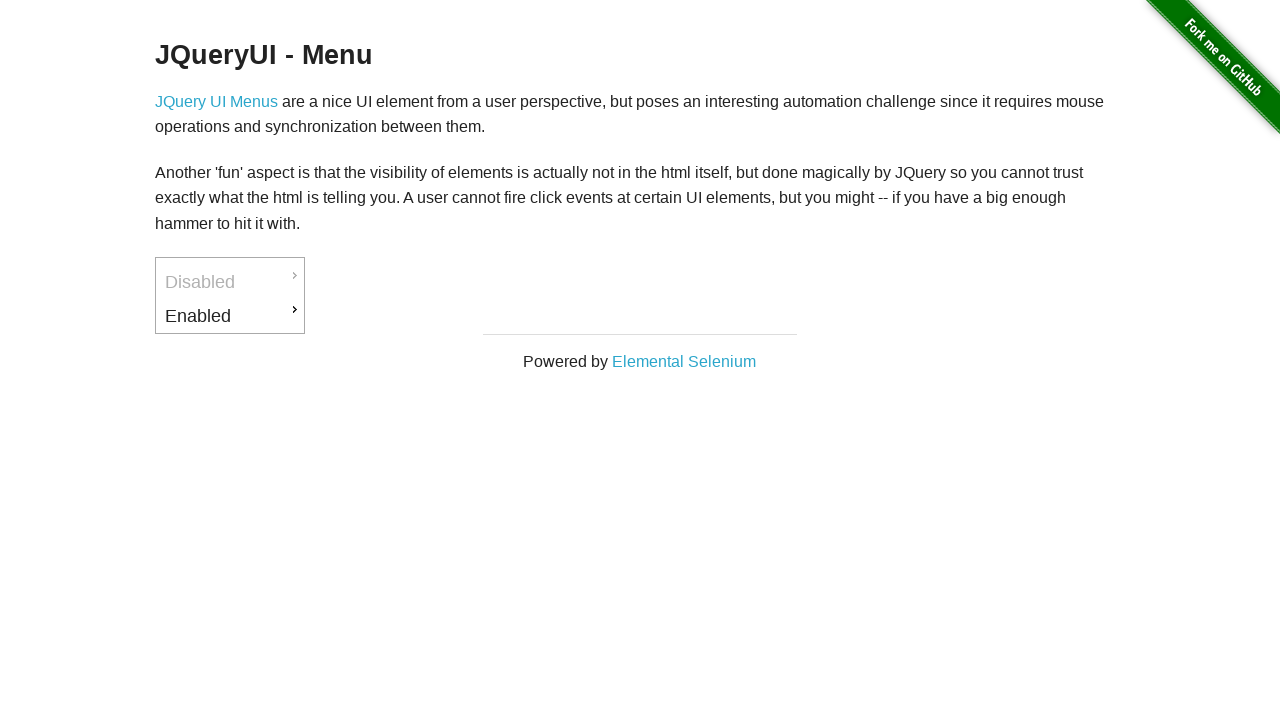

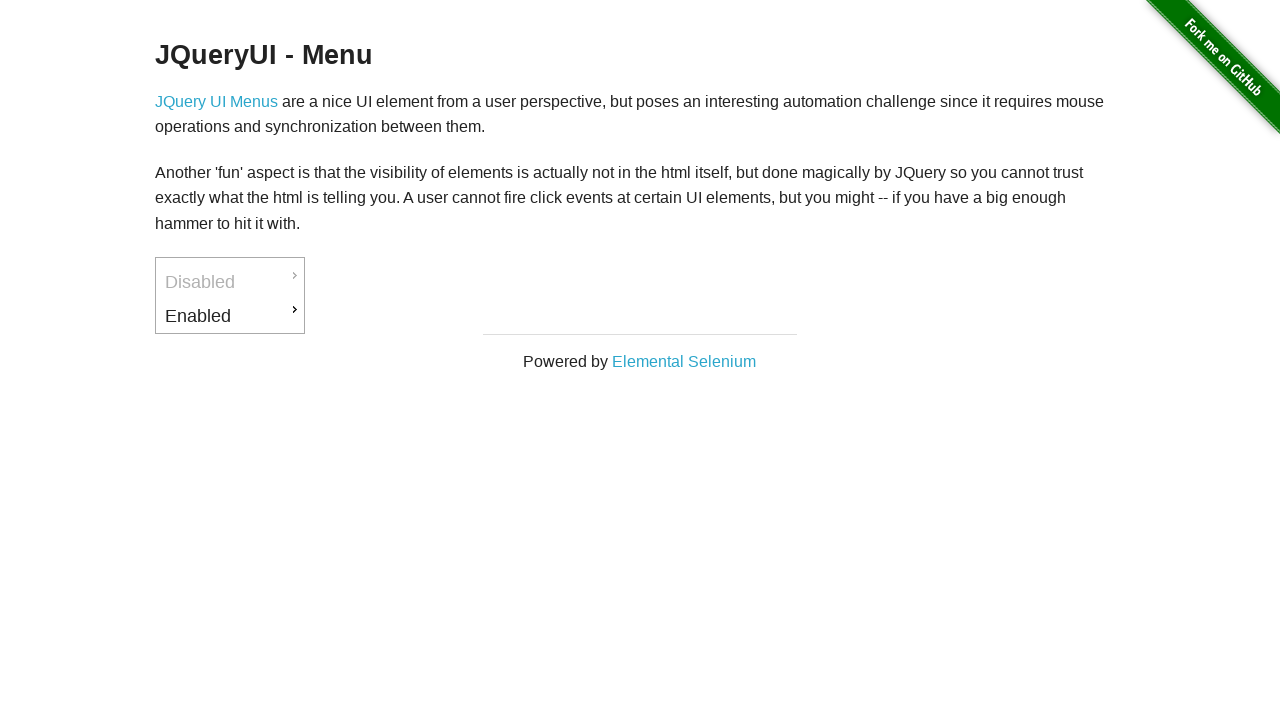